Tests the search functionality on python.org by entering "pycon" in the search field and verifying results are returned. The original script loops 10 times, but this translation performs the search once.

Starting URL: http://www.python.org

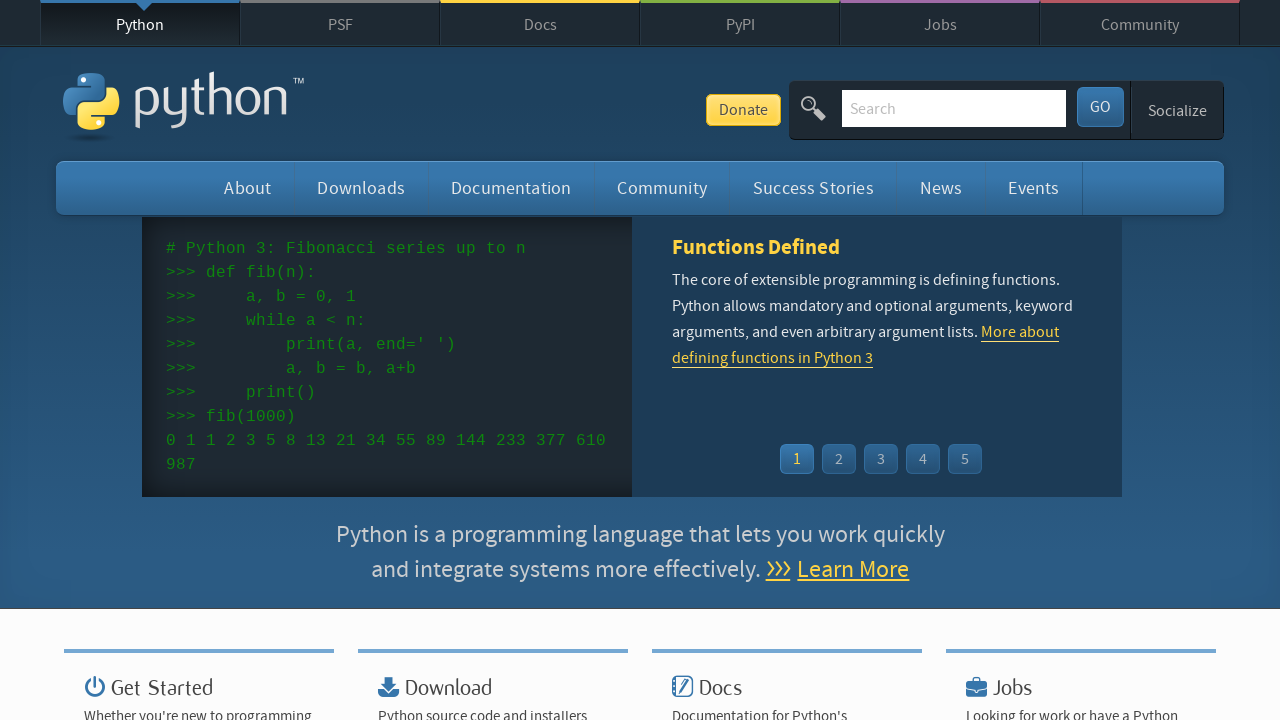

Verified 'Python' is in page title
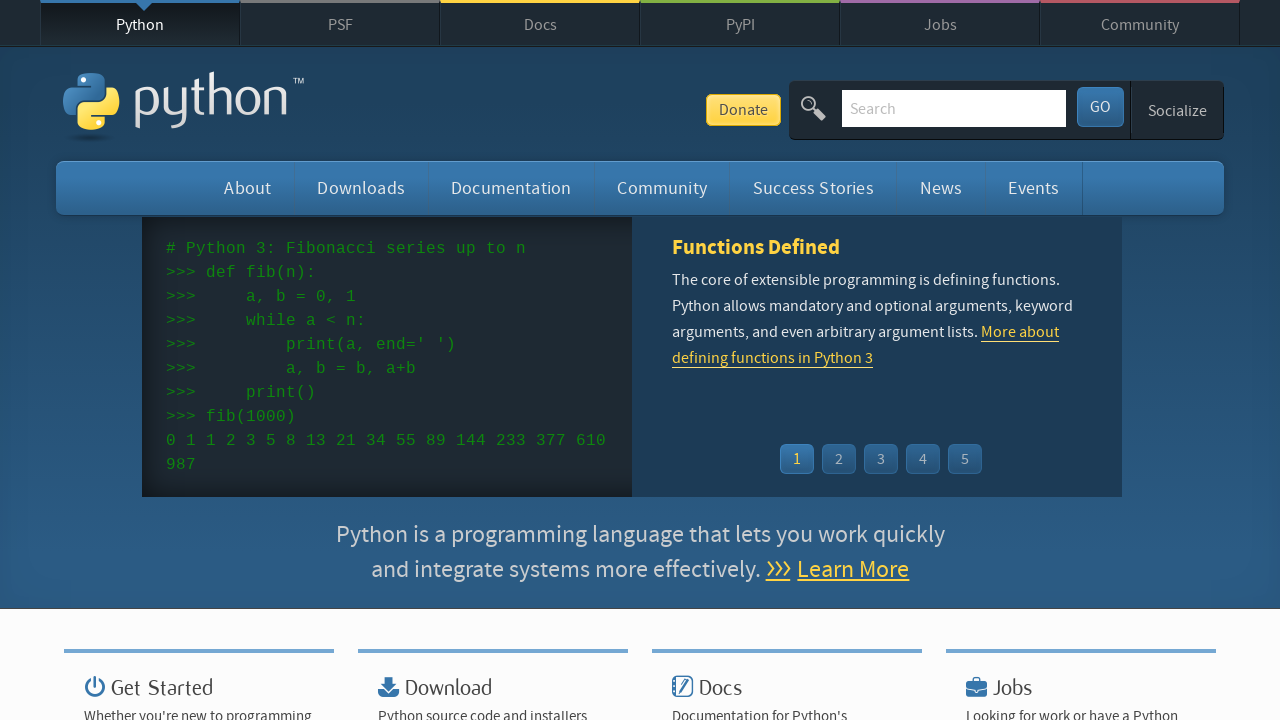

Filled search field with 'pycon' on #id-search-field
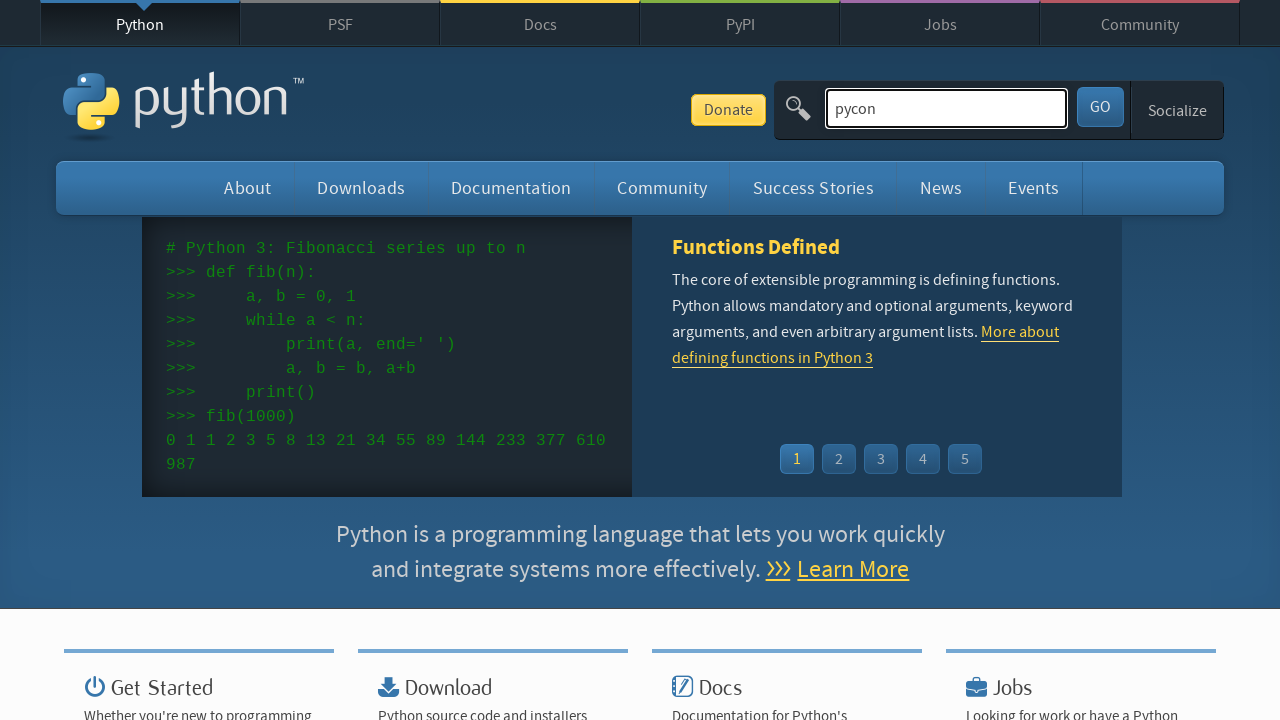

Pressed Enter to submit search query on #id-search-field
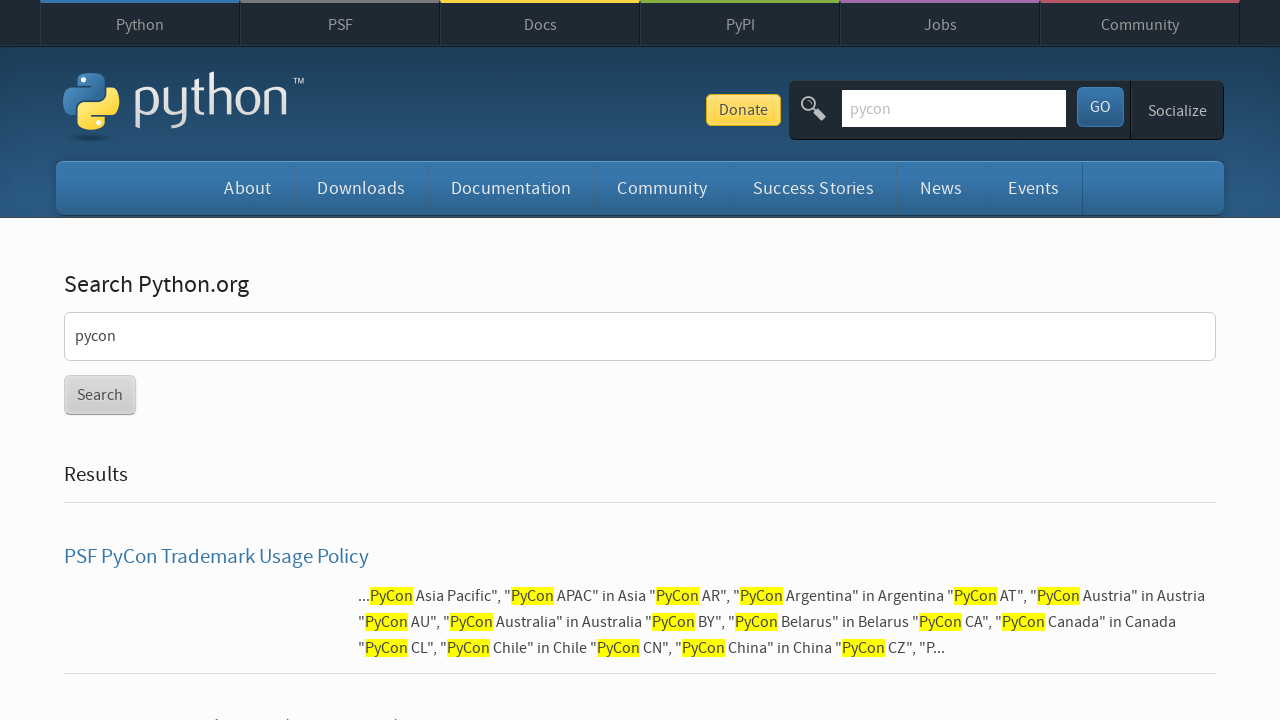

Waited for page to reach networkidle state
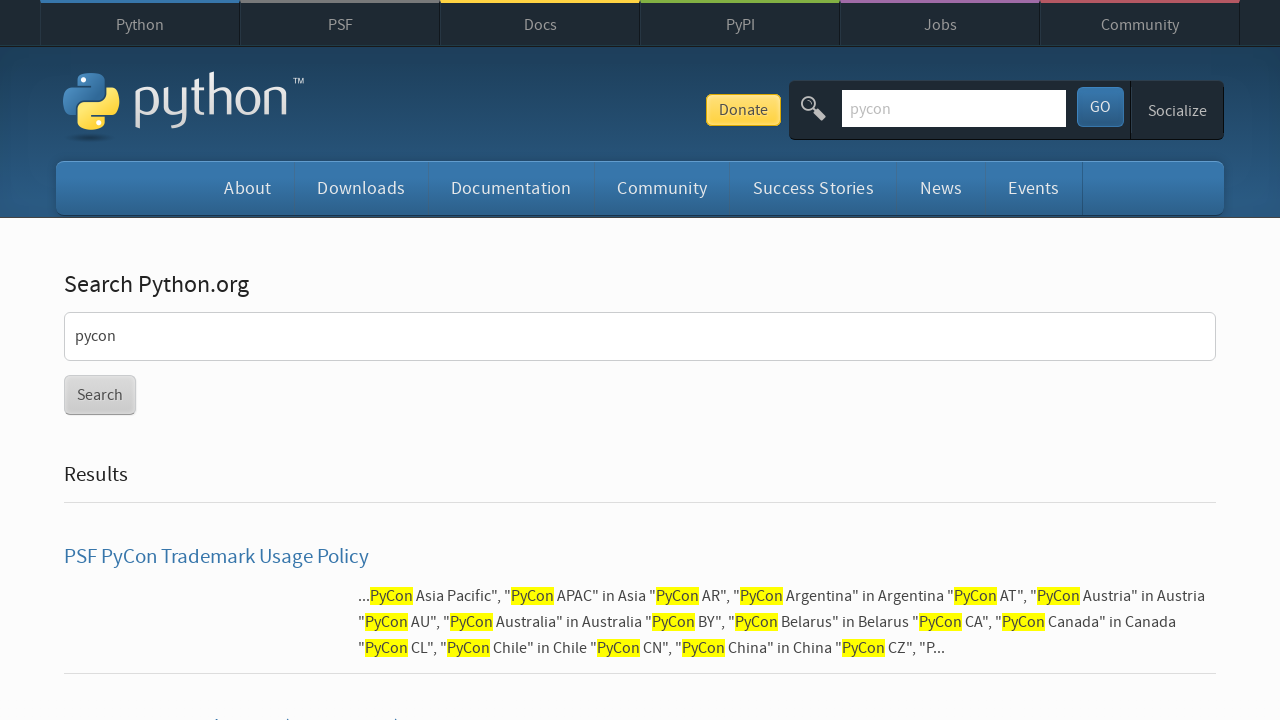

Verified search results were returned (no 'No results found' message)
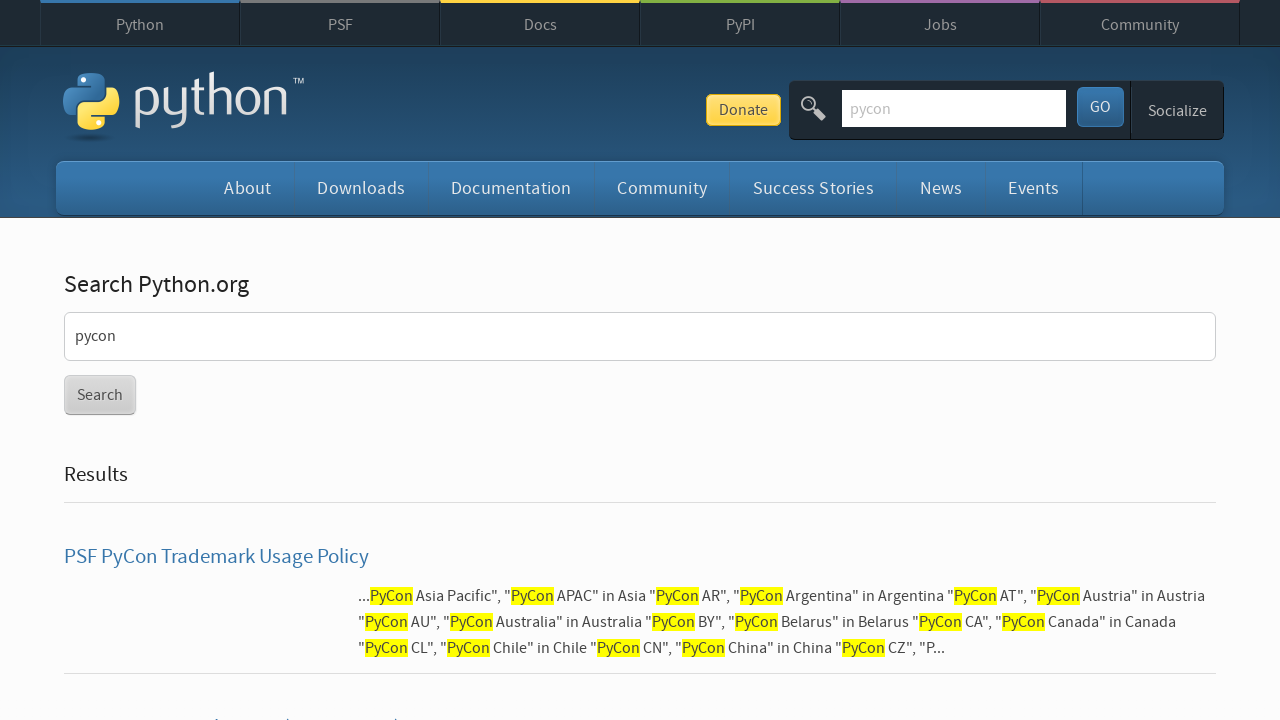

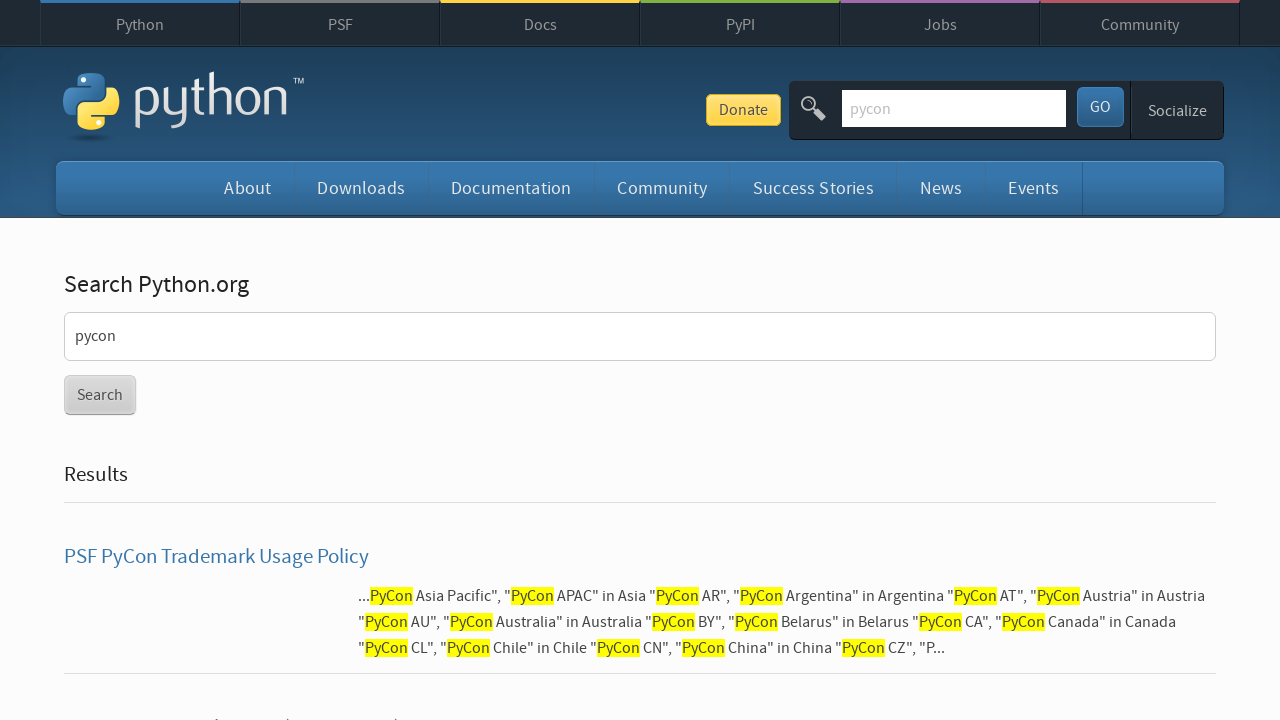